Tests add/remove elements functionality by clicking the Add Element button to create a Delete button, then clicking Delete to remove it.

Starting URL: https://the-internet.herokuapp.com/add_remove_elements/

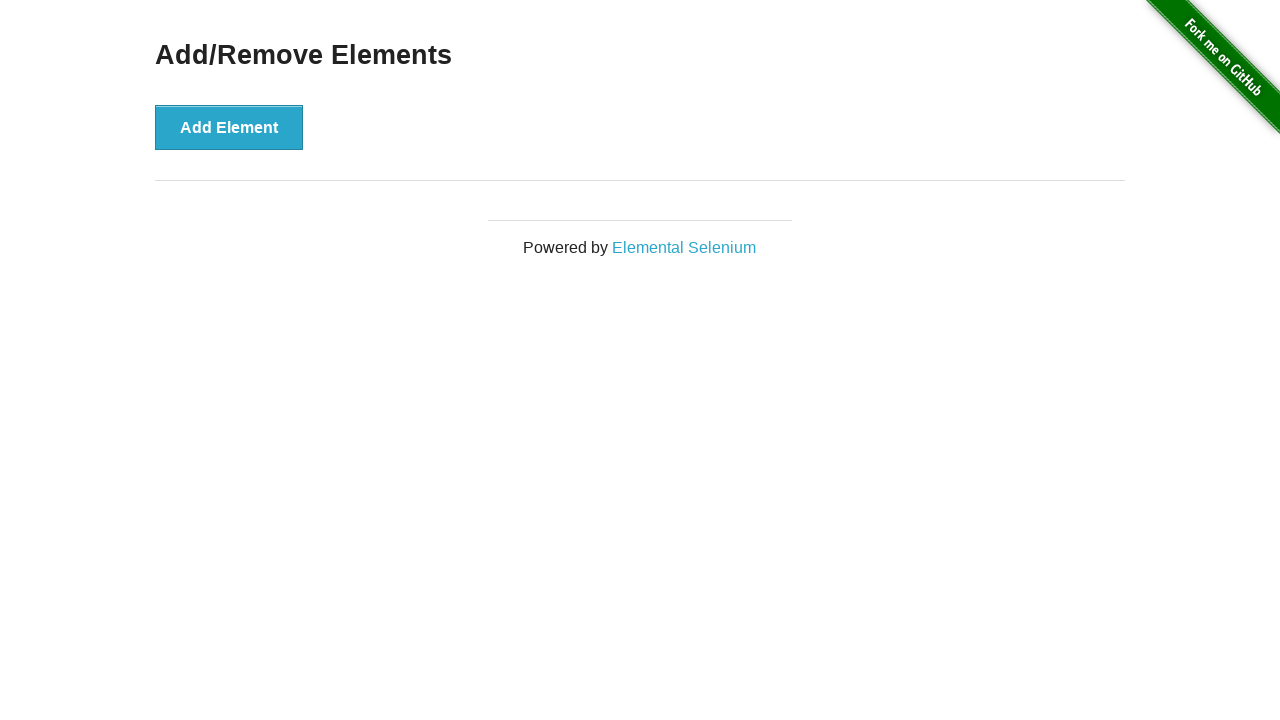

Clicked Add Element button to create a Delete button at (229, 127) on xpath=//button[text()='Add Element']
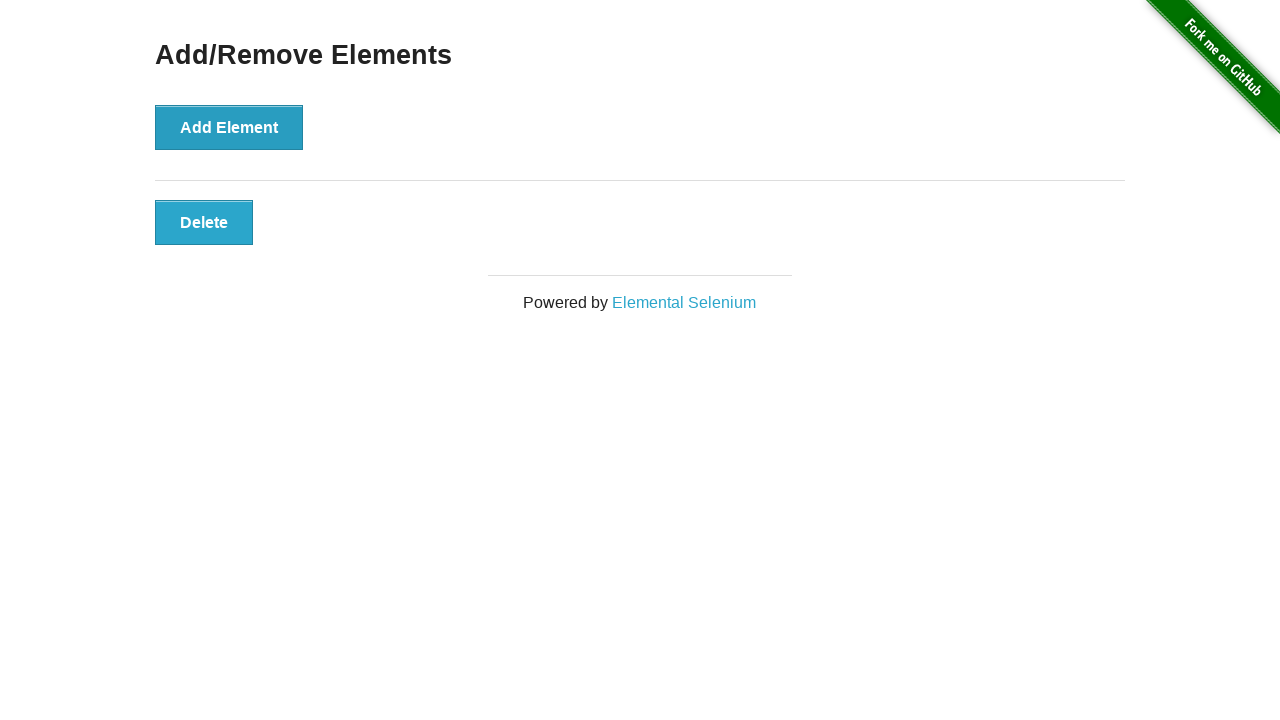

Delete button appeared on the page
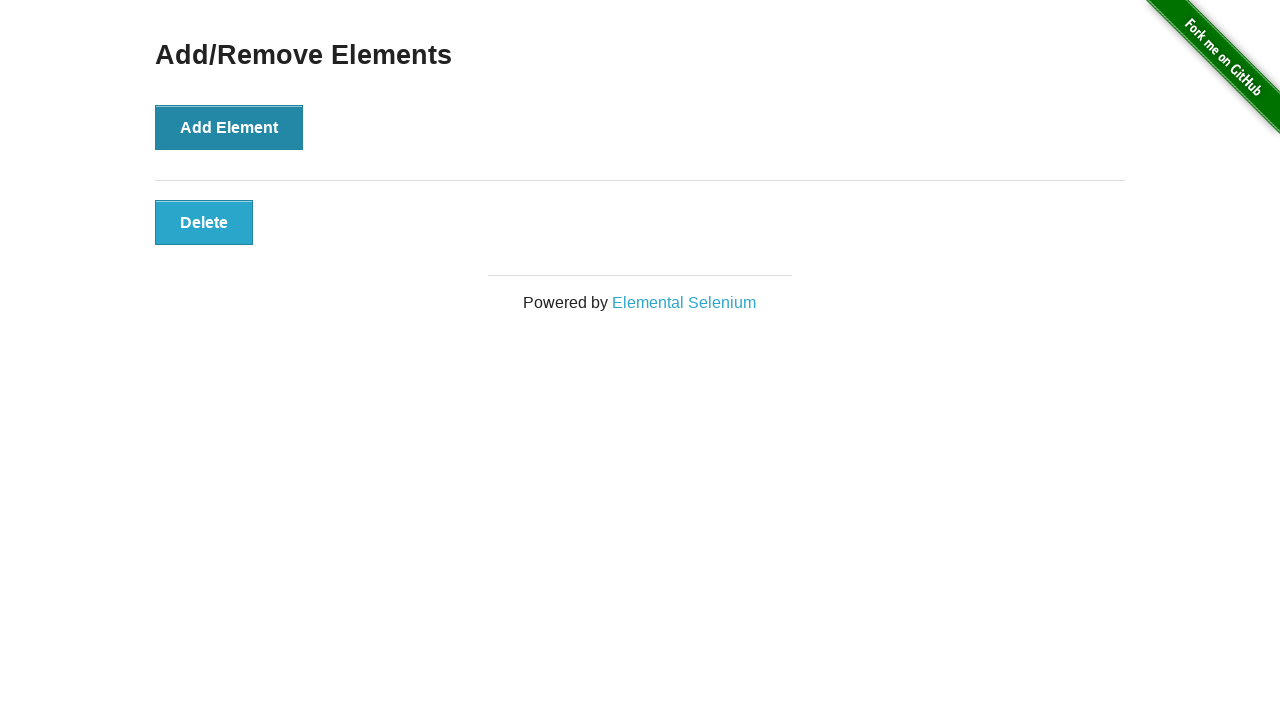

Clicked Delete button to remove the element at (204, 222) on xpath=//button[text()='Delete']
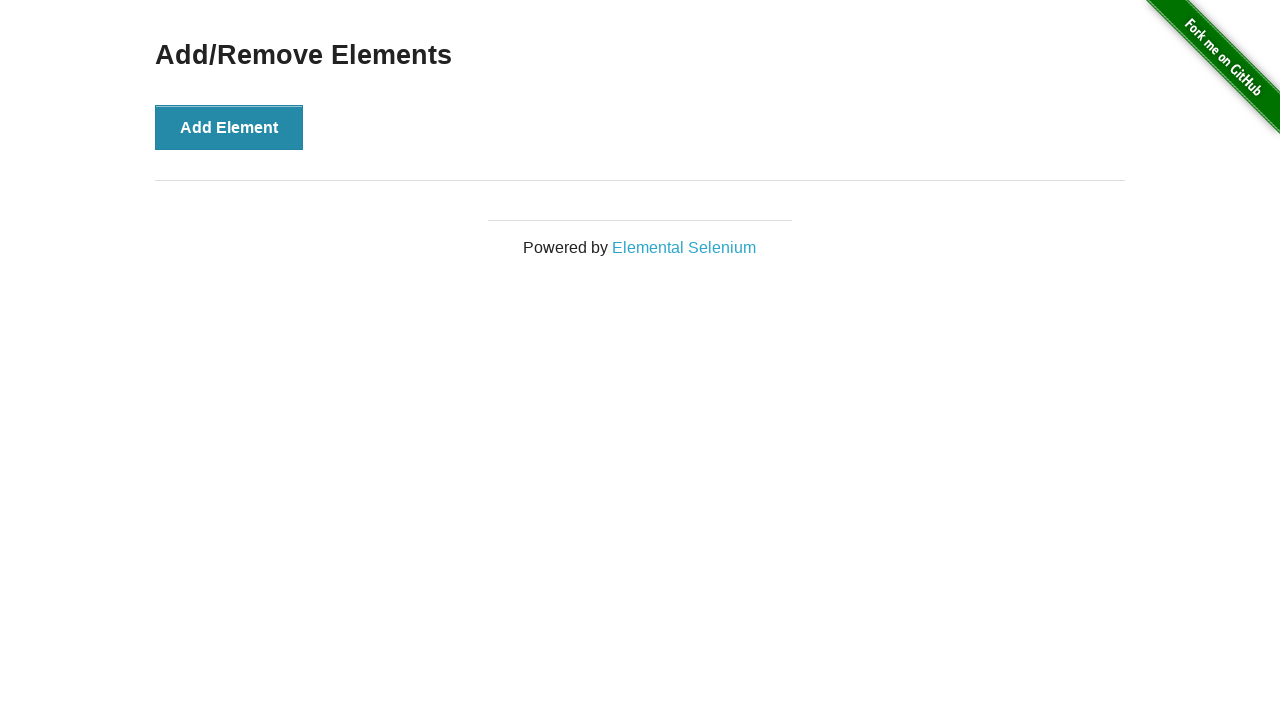

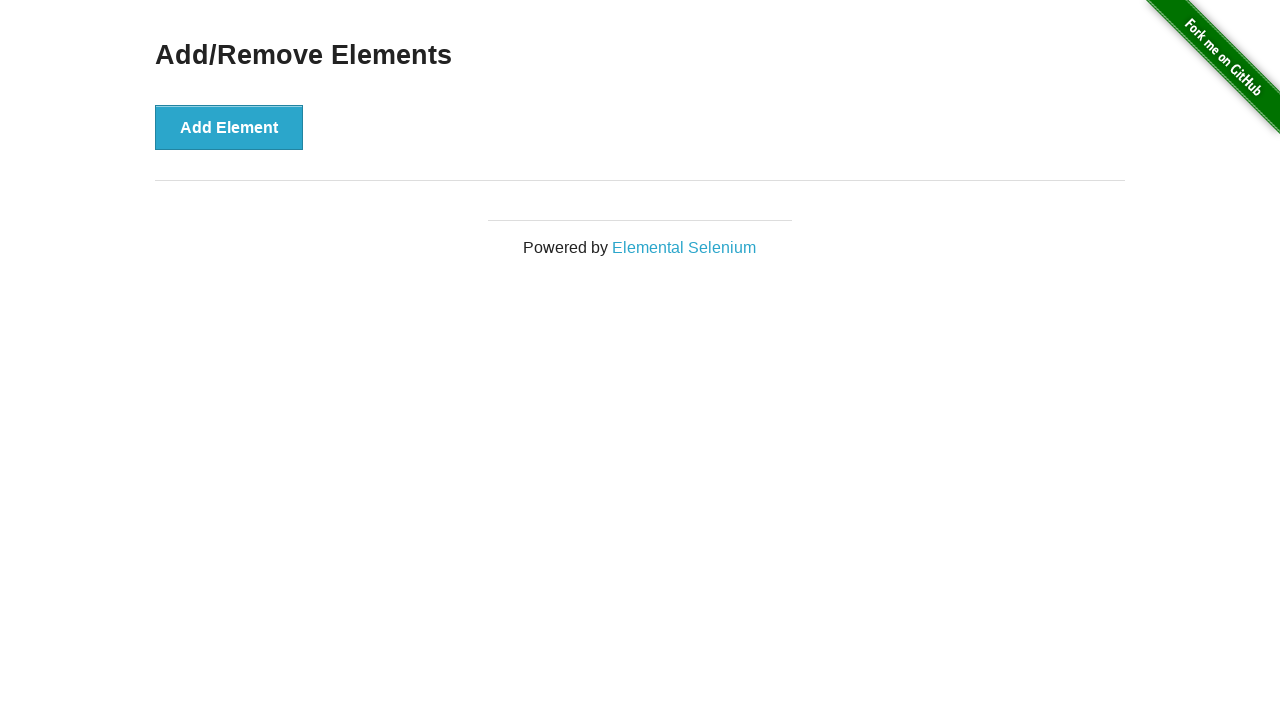